Clicks register button without filling any fields and verifies all required field error messages are displayed

Starting URL: https://parabank.parasoft.com/parabank/register.htm

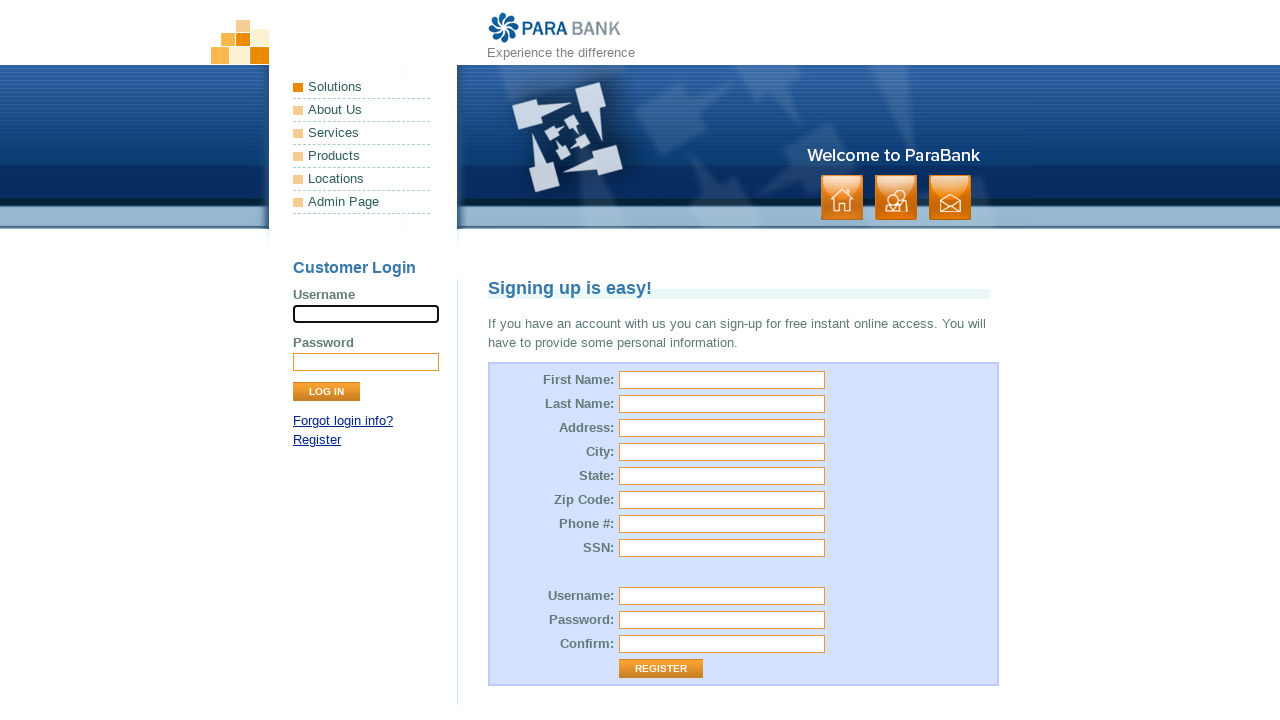

Clicked Register button without filling any fields at (661, 669) on xpath=//input[@value='Register']
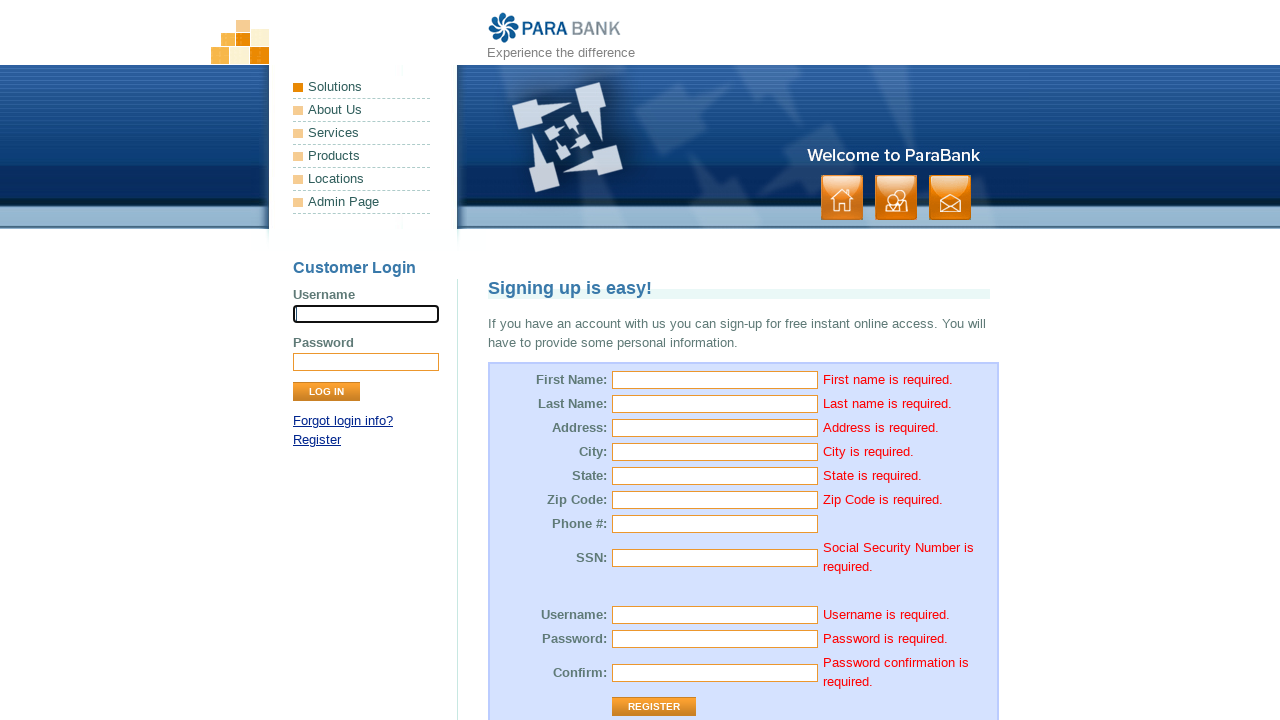

Verified 'First name is required.' error message displayed
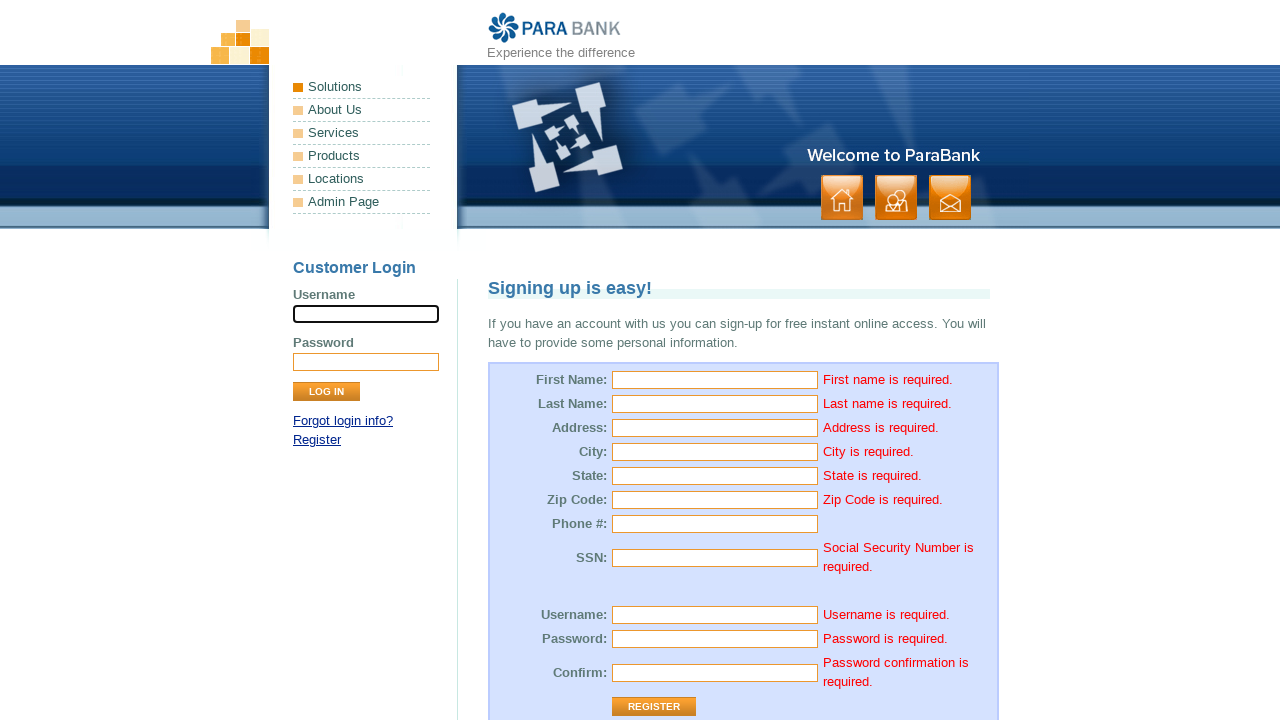

Verified 'Last name is required.' error message displayed
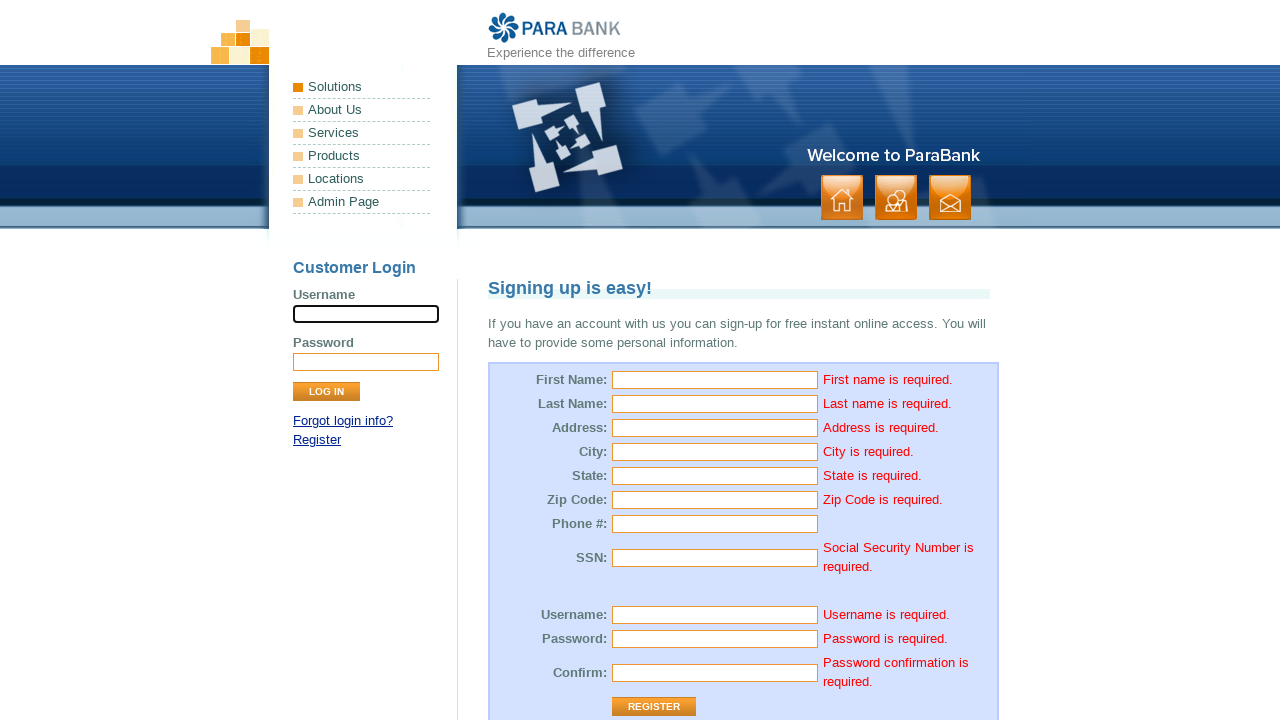

Verified 'Address is required.' error message displayed
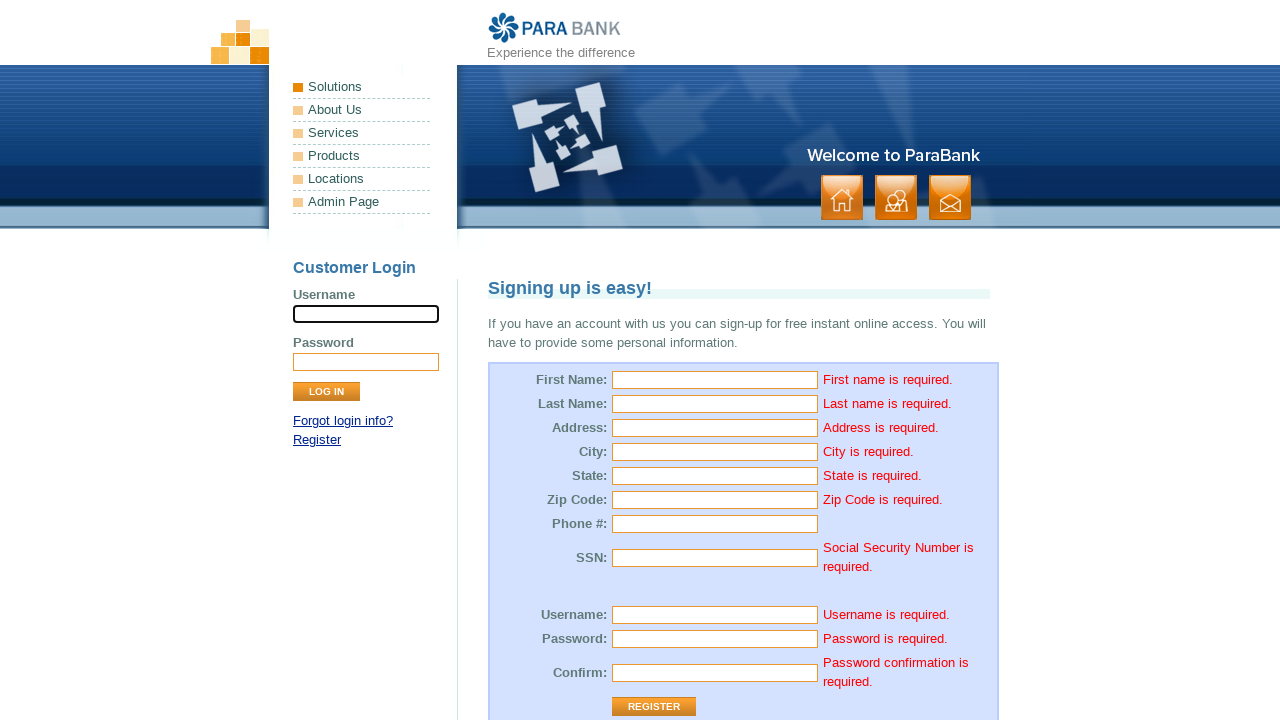

Verified 'City is required.' error message displayed
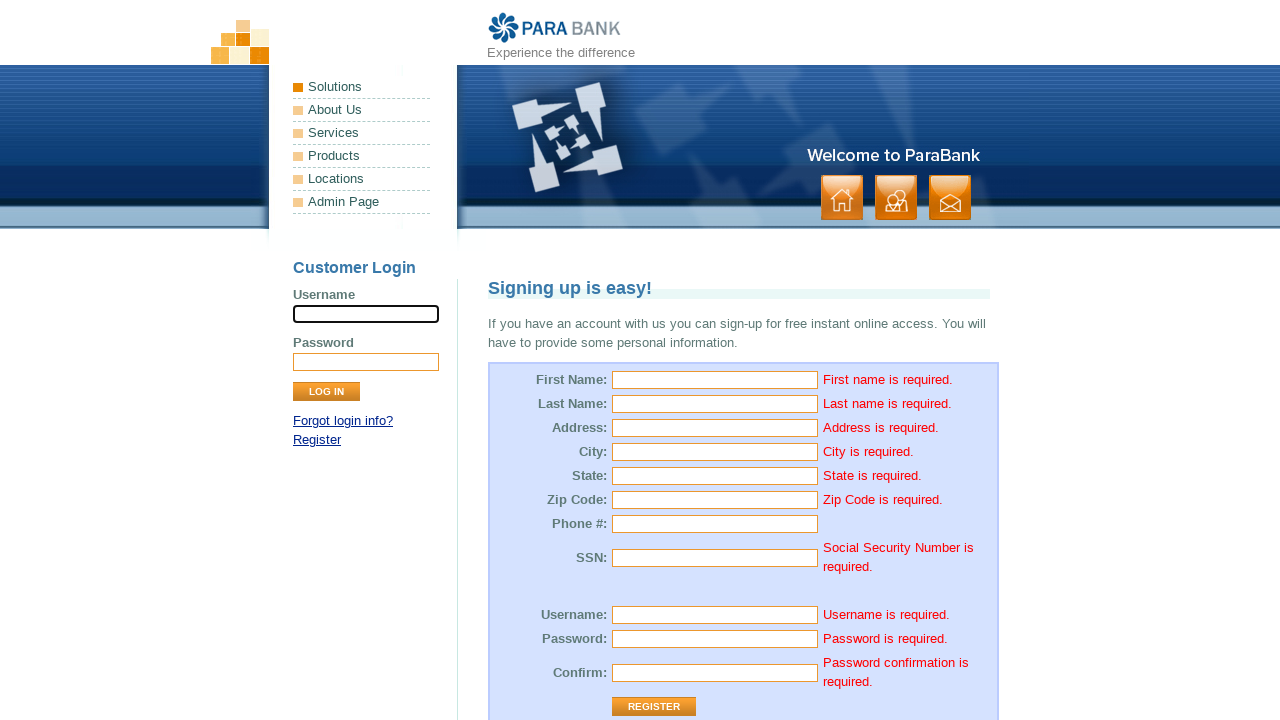

Verified 'State is required.' error message displayed
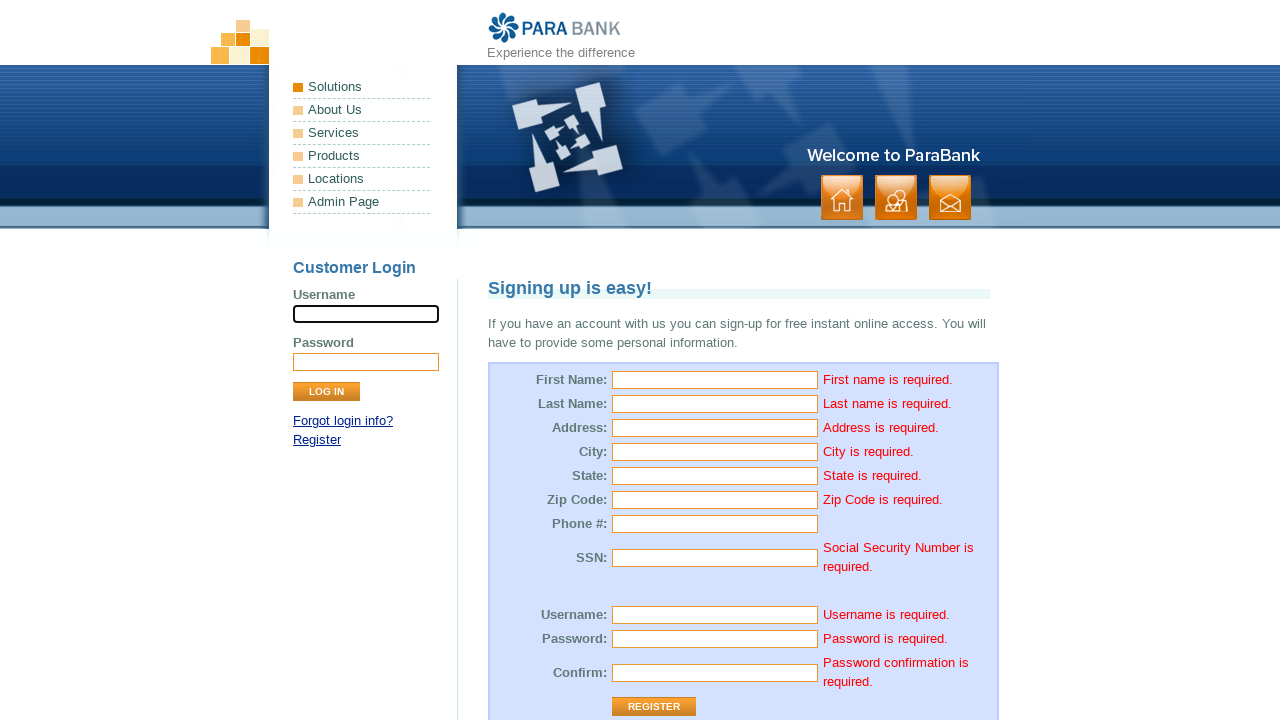

Verified 'Zip Code is required.' error message displayed
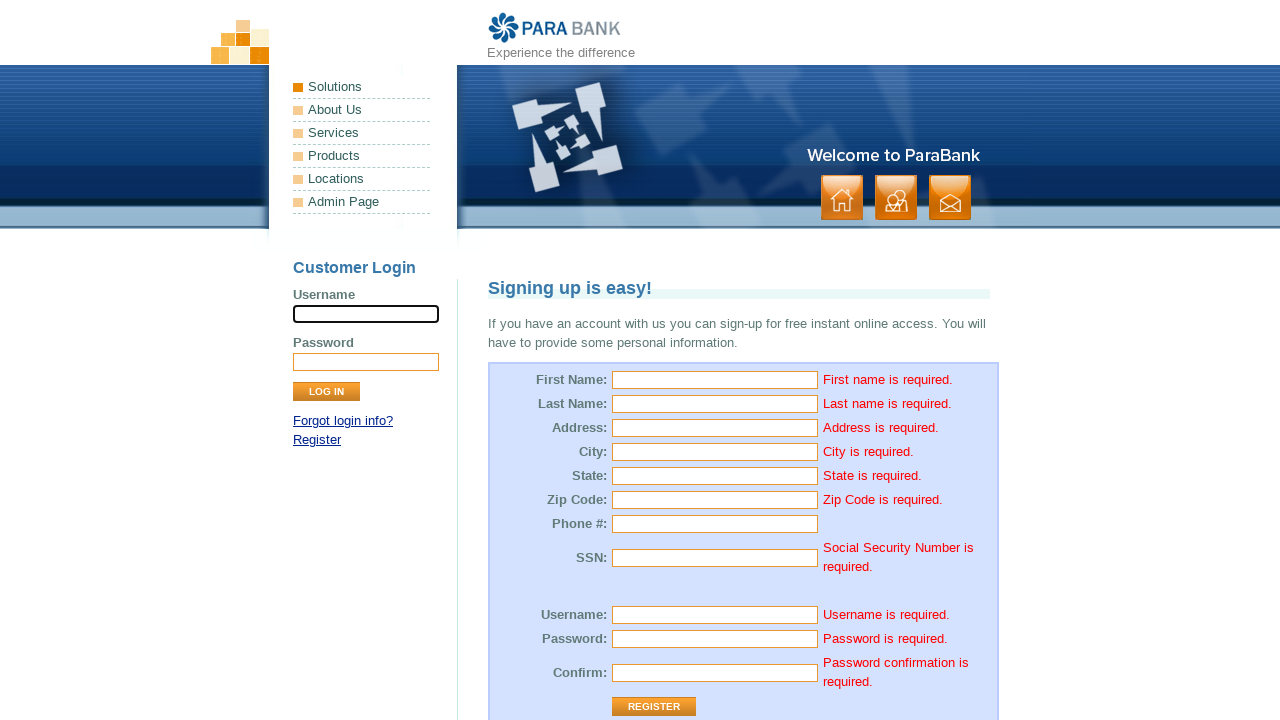

Verified 'Social Security Number is required.' error message displayed
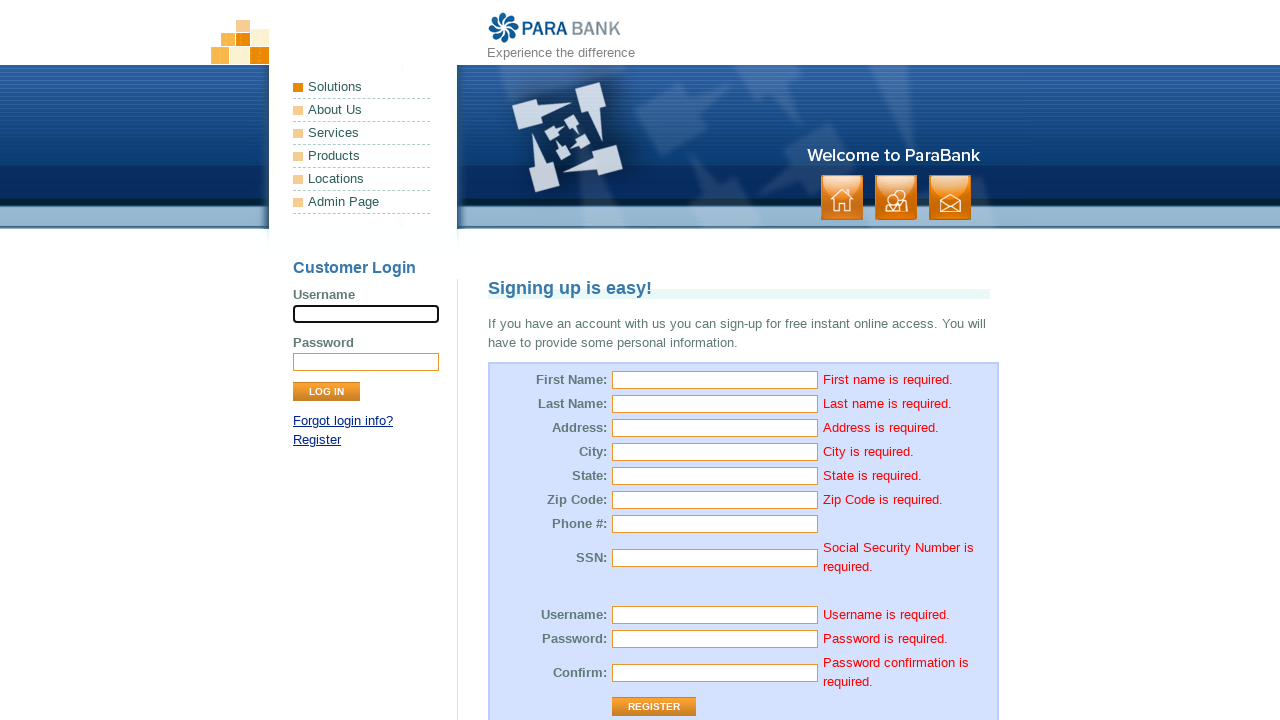

Verified 'Username is required.' error message displayed
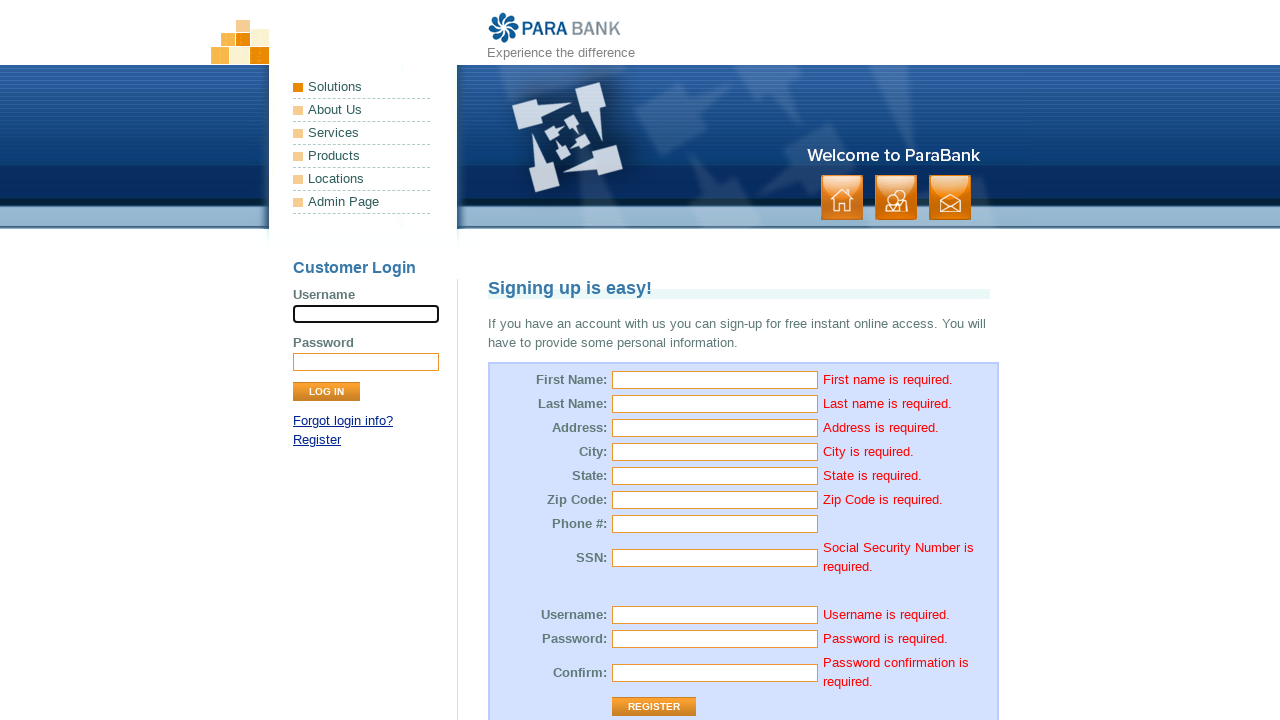

Verified 'Password is required.' error message displayed
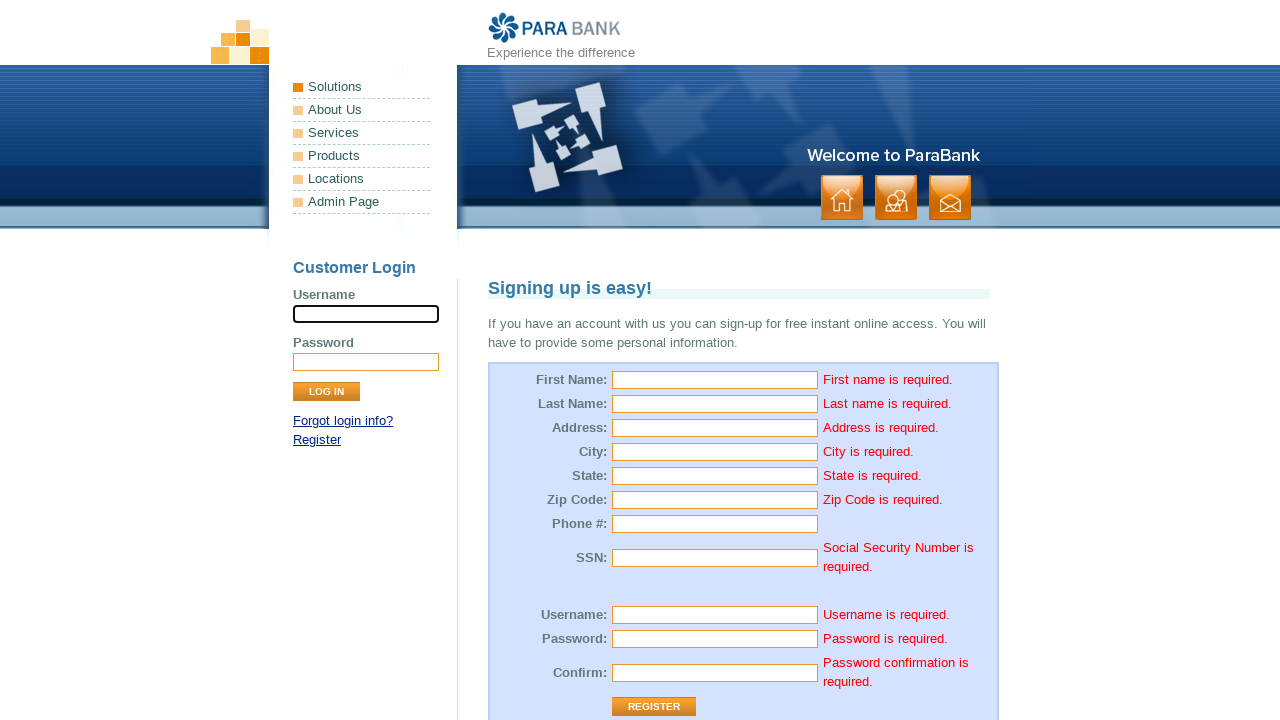

Verified 'Password confirmation is required.' error message displayed
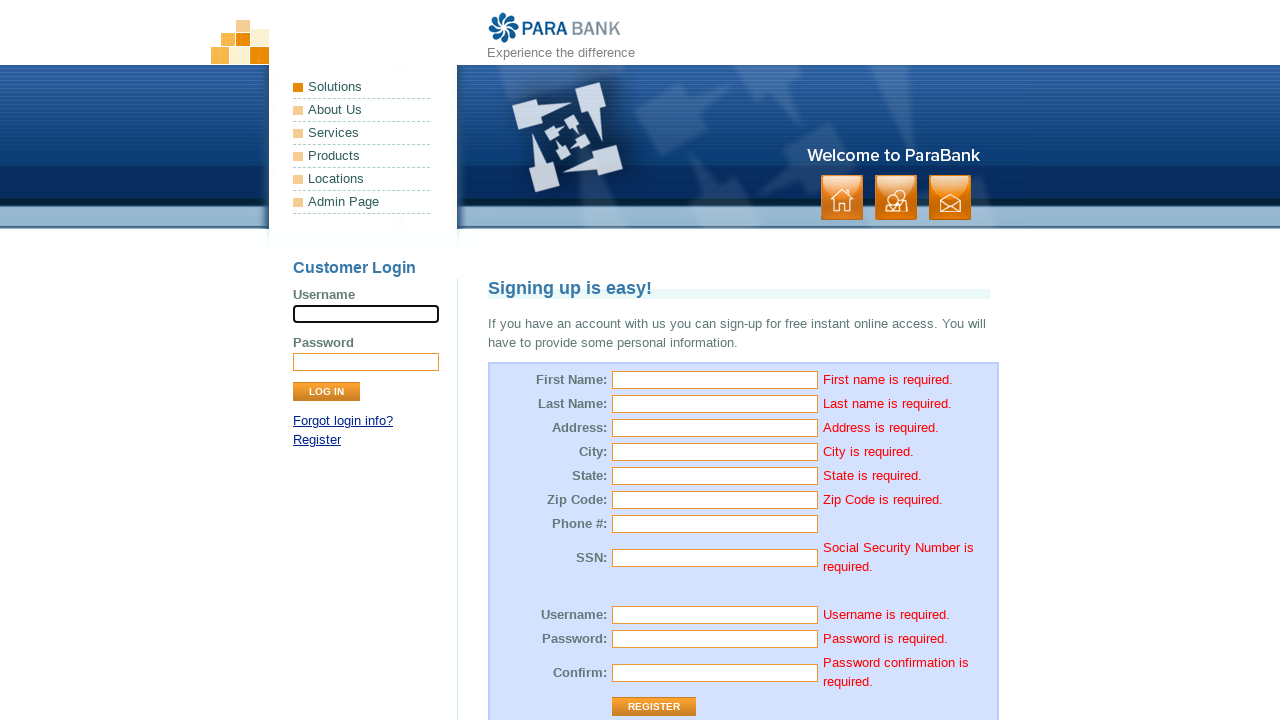

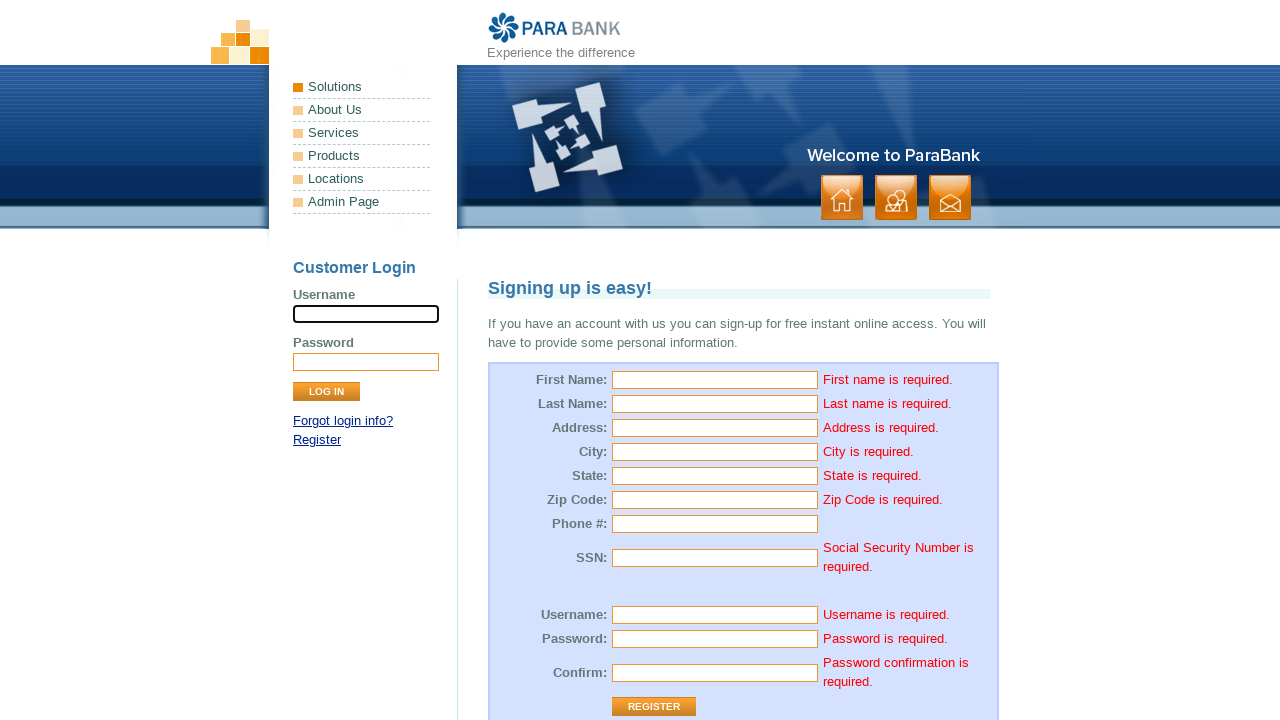